Verifies that the logo is displayed correctly on the login page

Starting URL: https://opensource-demo.orangehrmlive.com/web/index.php/auth/login

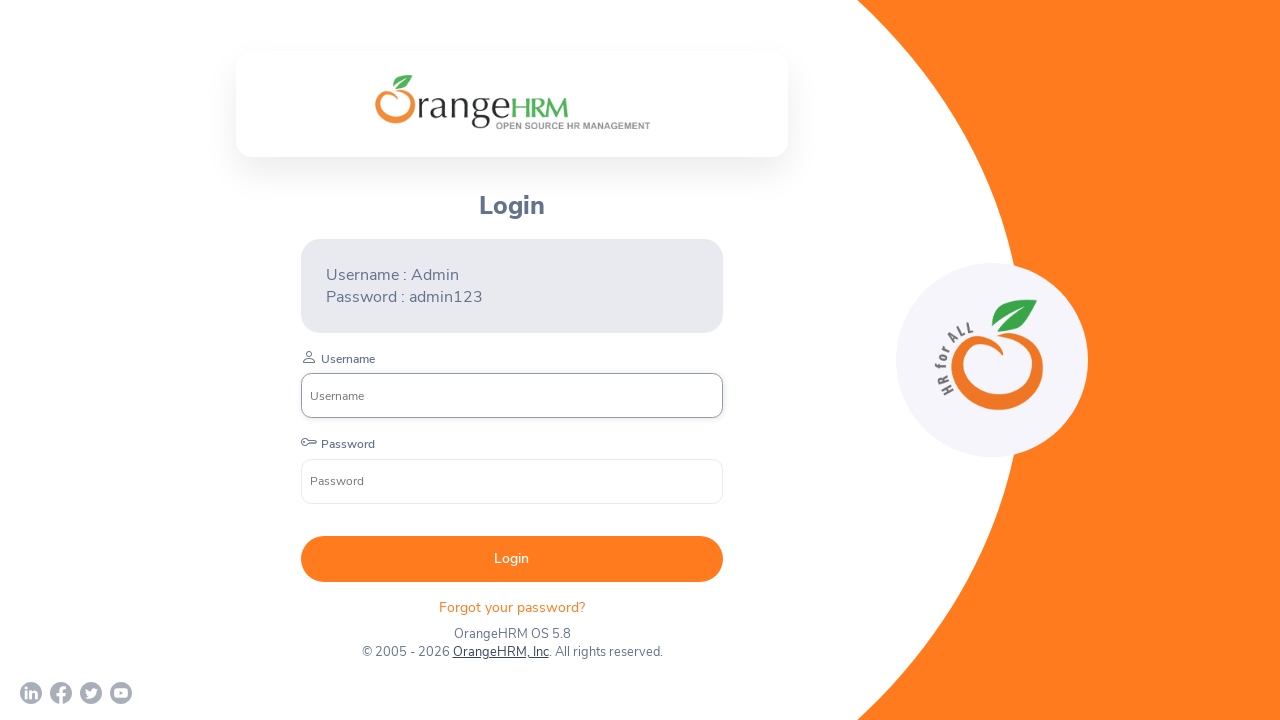

Navigated to OrangeHRM login page
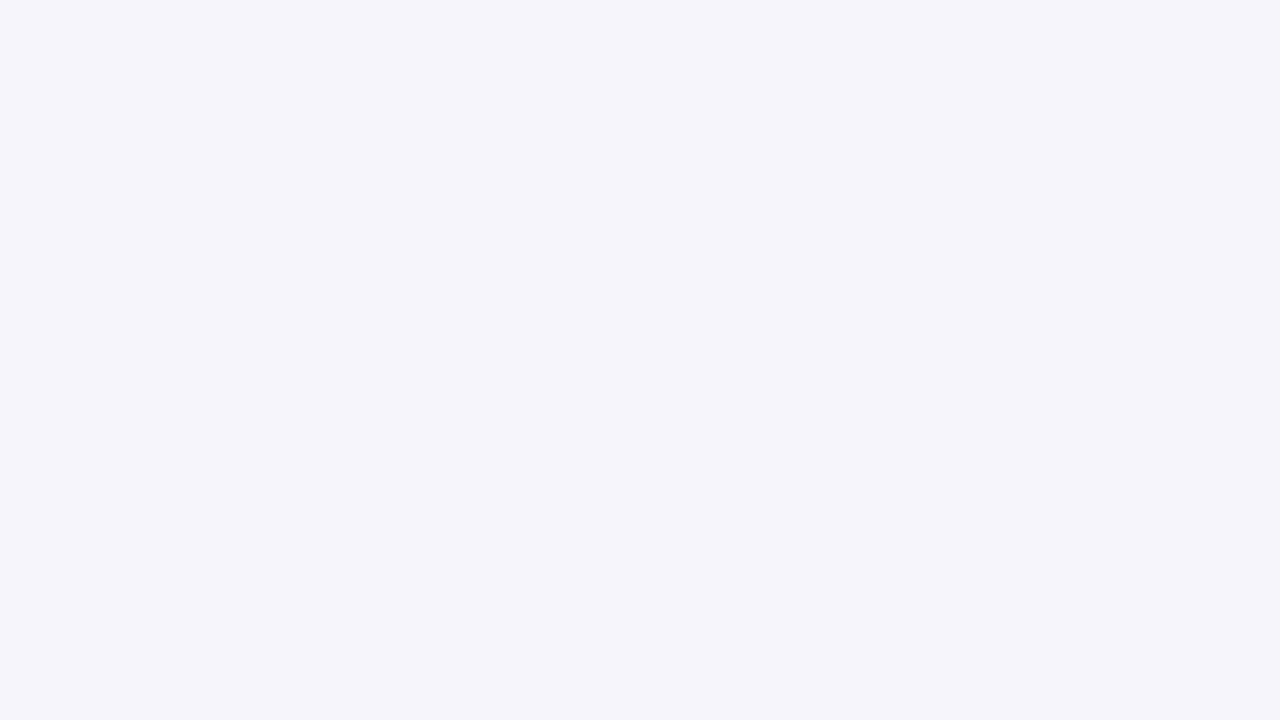

Logo element became visible on the login page
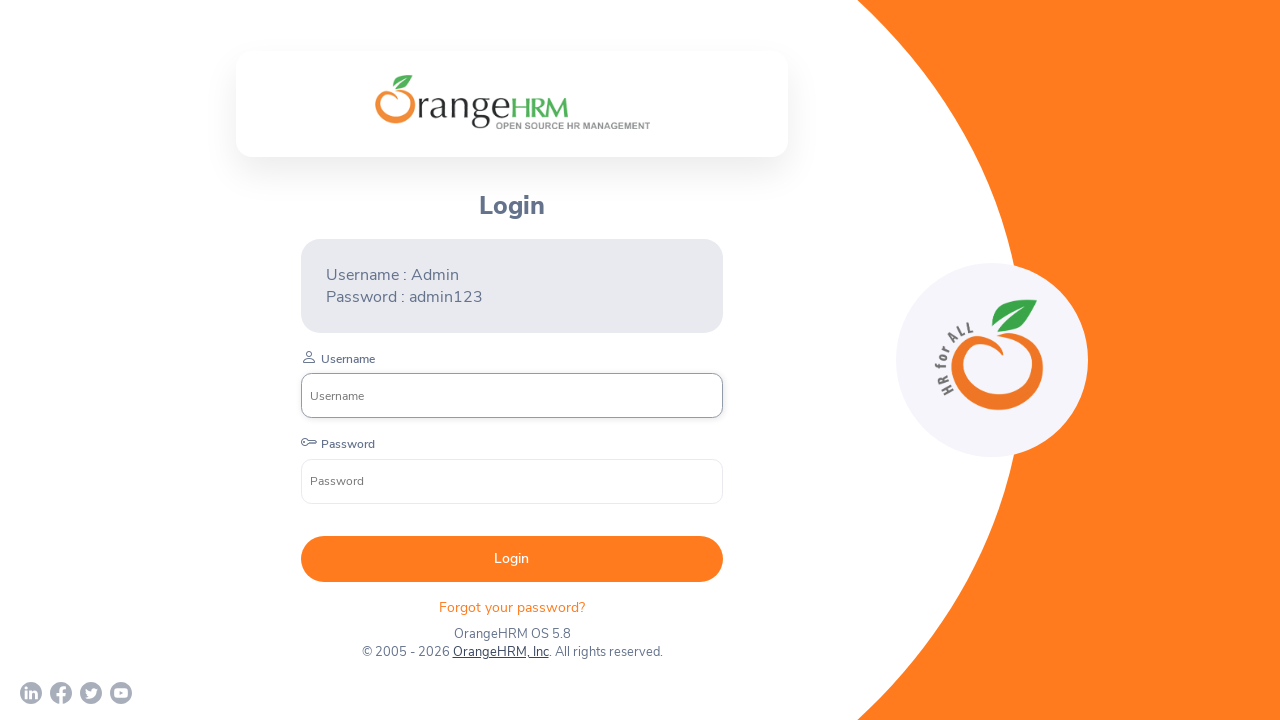

Verified that the logo is displayed correctly
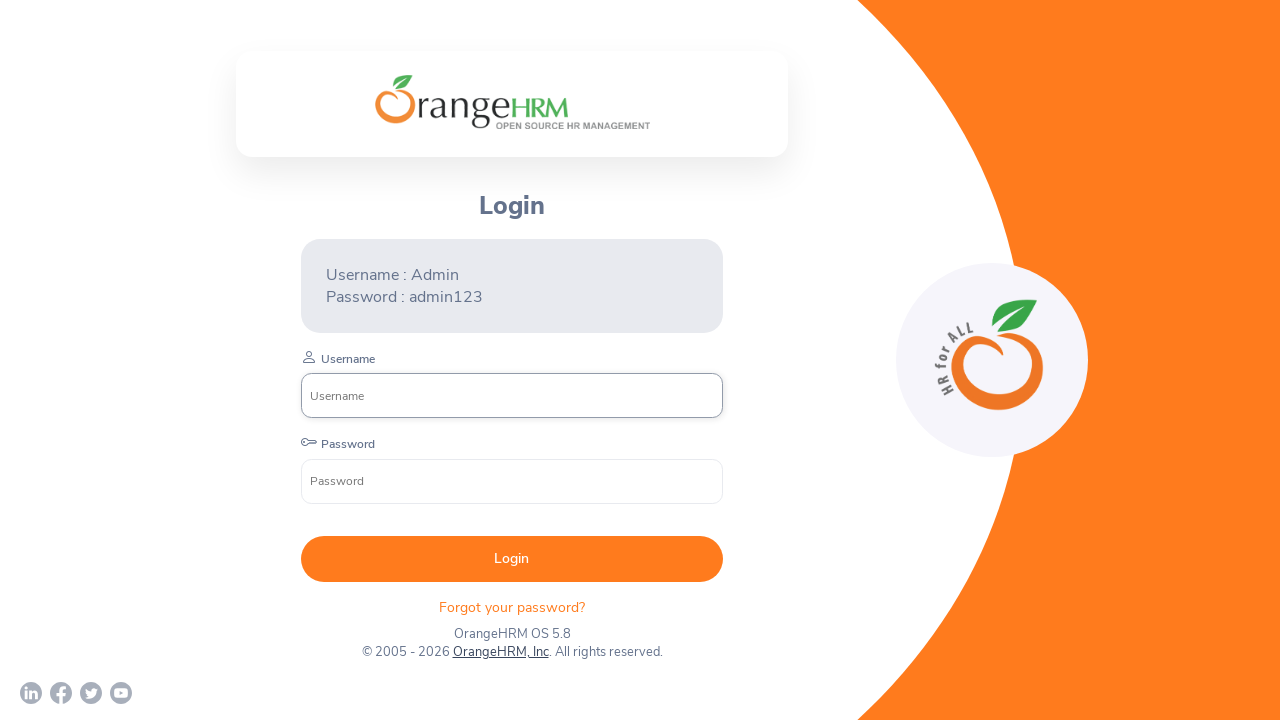

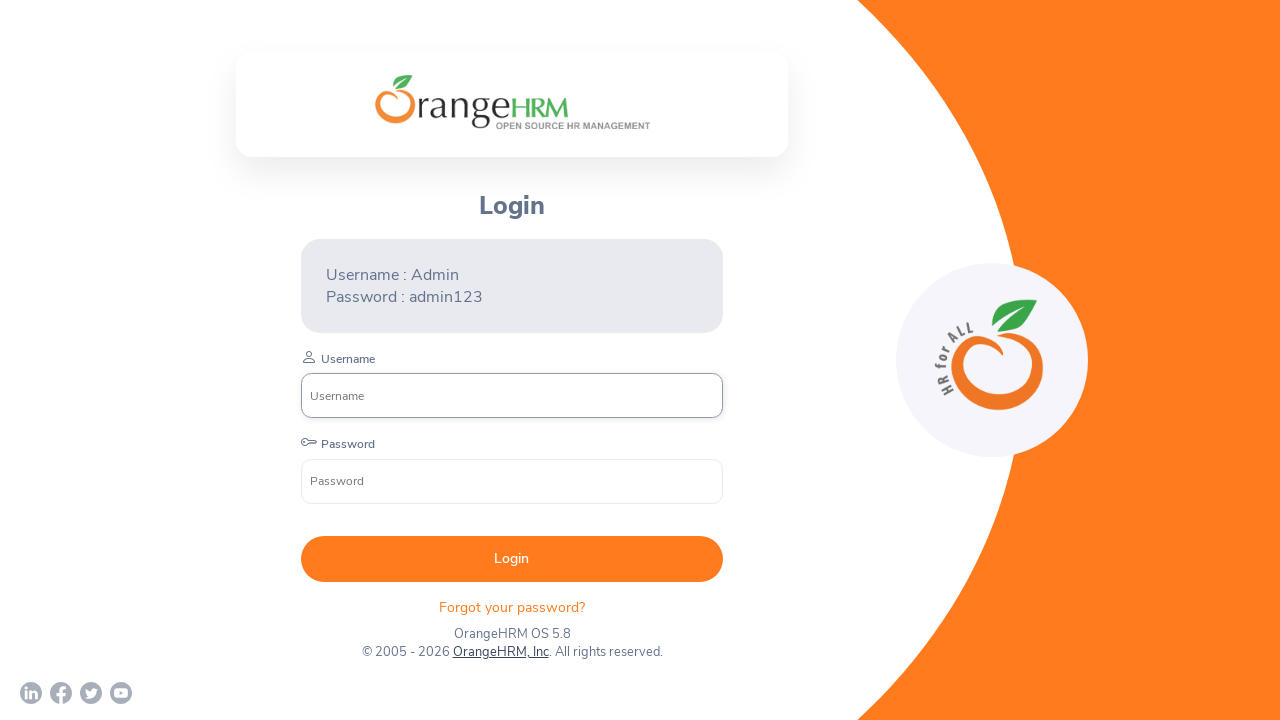